Tests that entered text is trimmed when editing a todo item.

Starting URL: https://demo.playwright.dev/todomvc

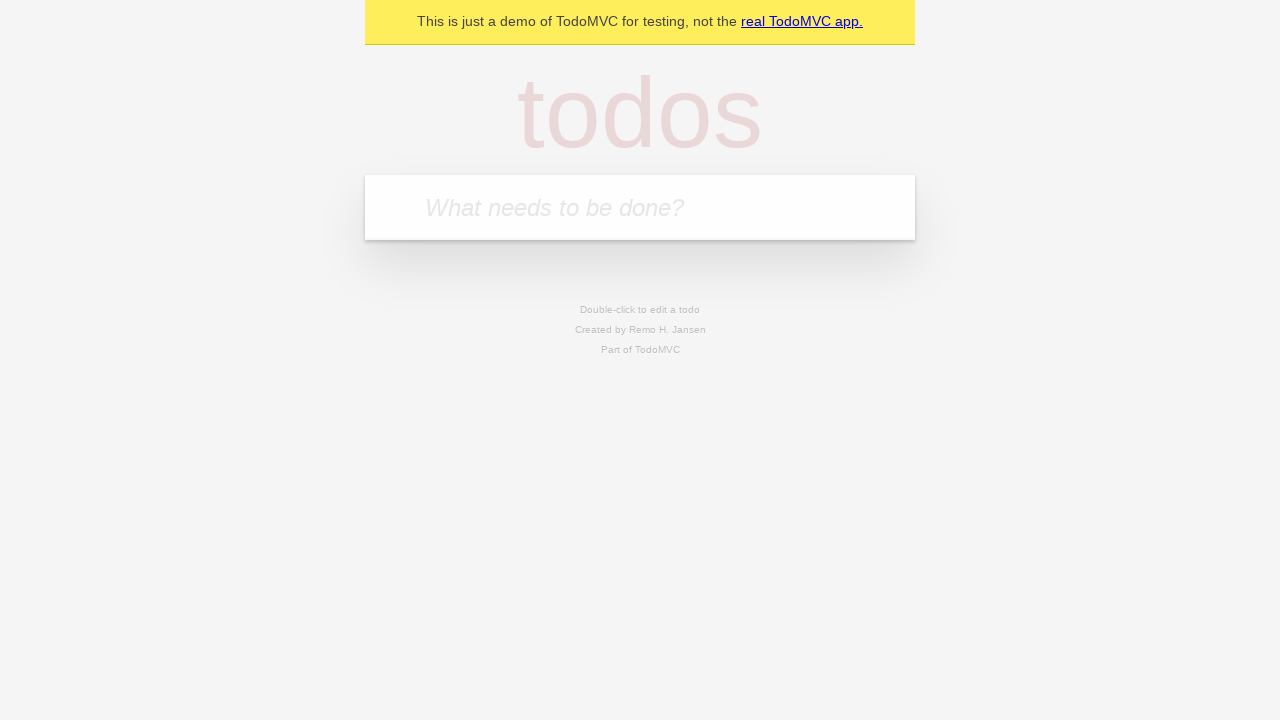

Filled todo input with 'buy some cheese' on internal:attr=[placeholder="What needs to be done?"i]
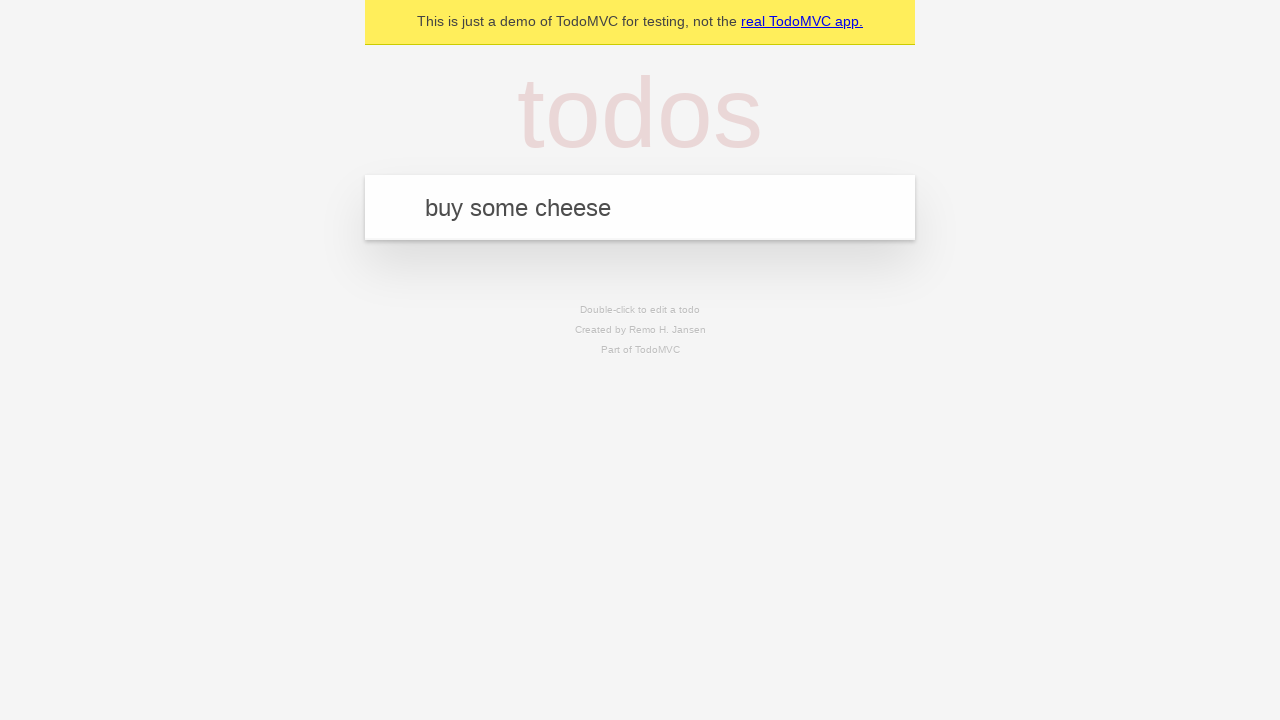

Pressed Enter to add first todo item on internal:attr=[placeholder="What needs to be done?"i]
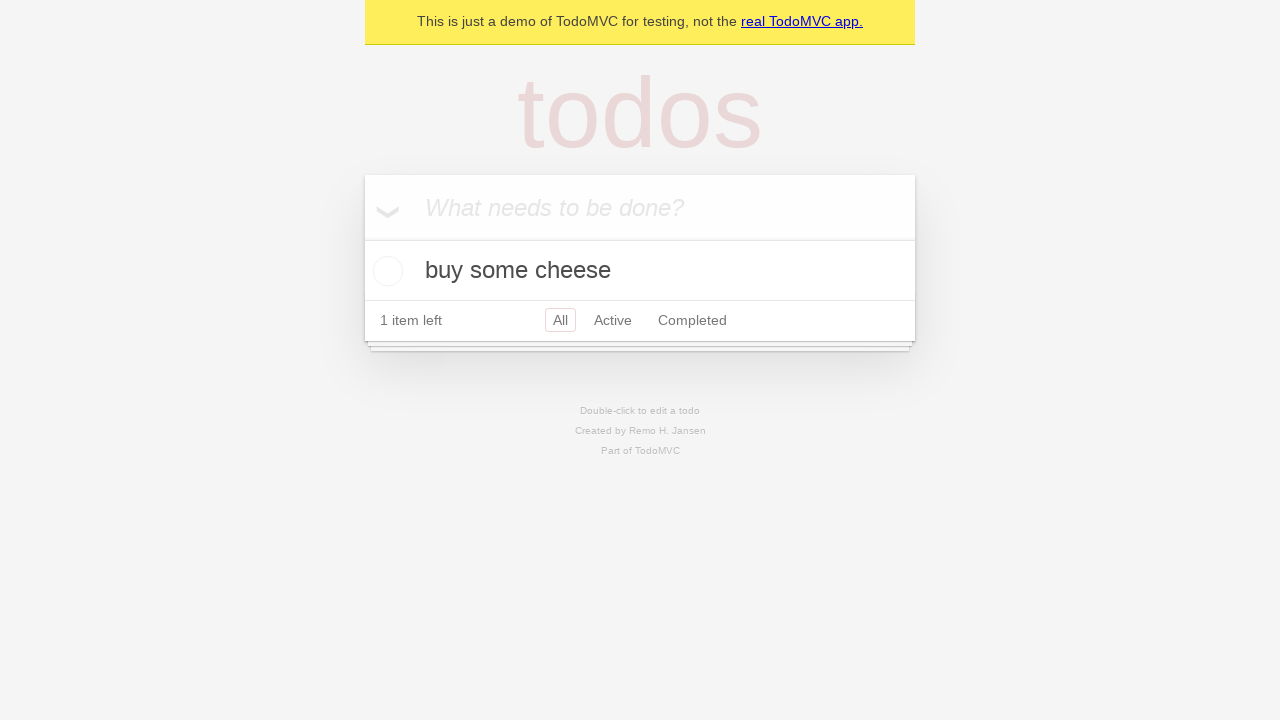

Filled todo input with 'feed the cat' on internal:attr=[placeholder="What needs to be done?"i]
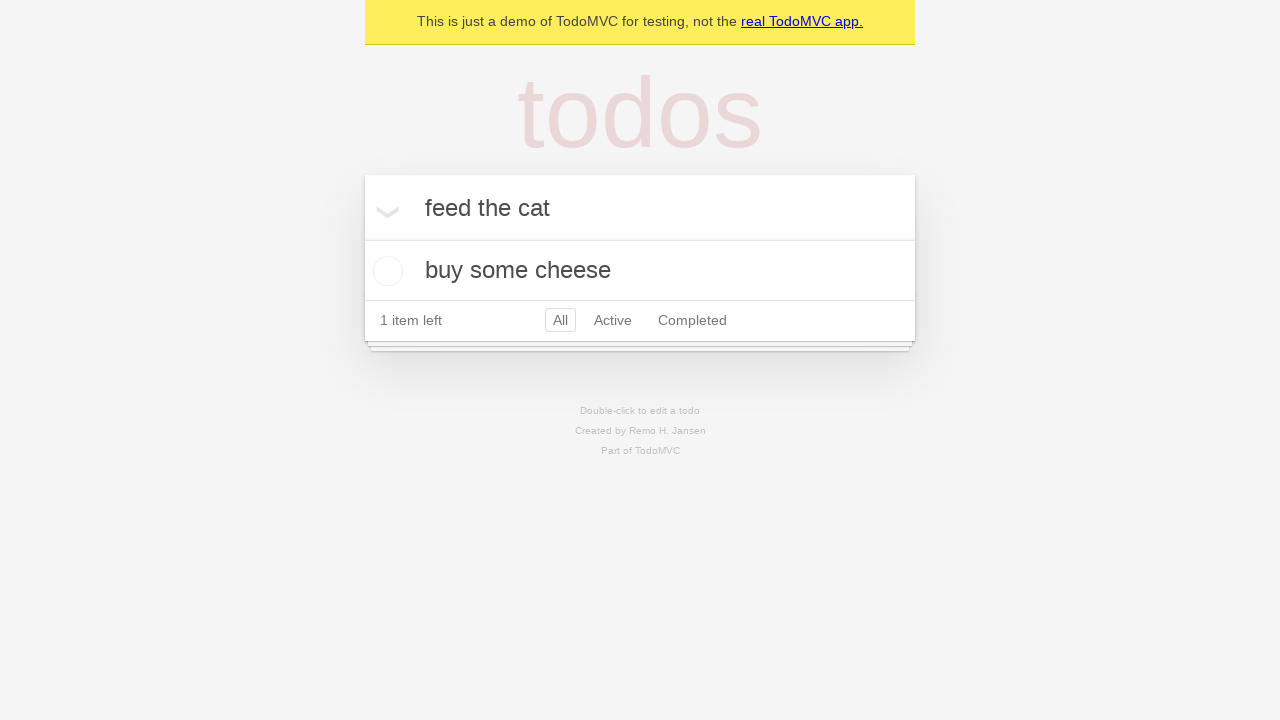

Pressed Enter to add second todo item on internal:attr=[placeholder="What needs to be done?"i]
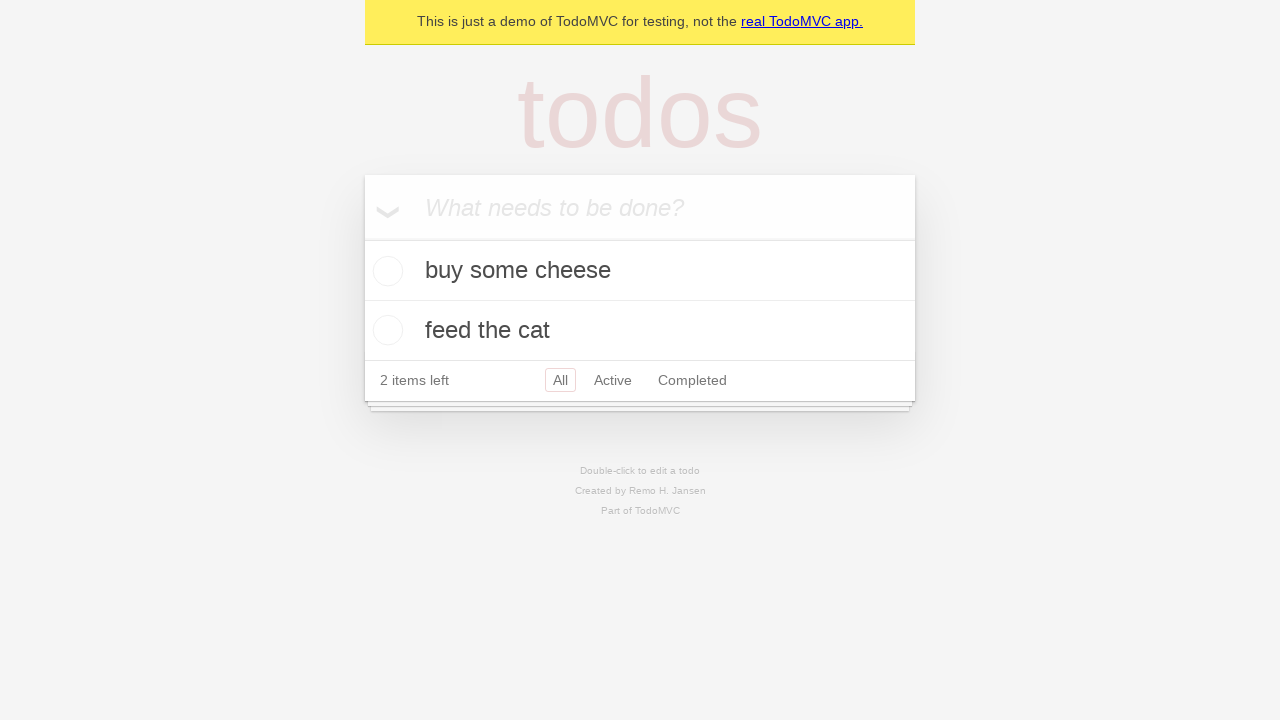

Filled todo input with 'book a doctors appointment' on internal:attr=[placeholder="What needs to be done?"i]
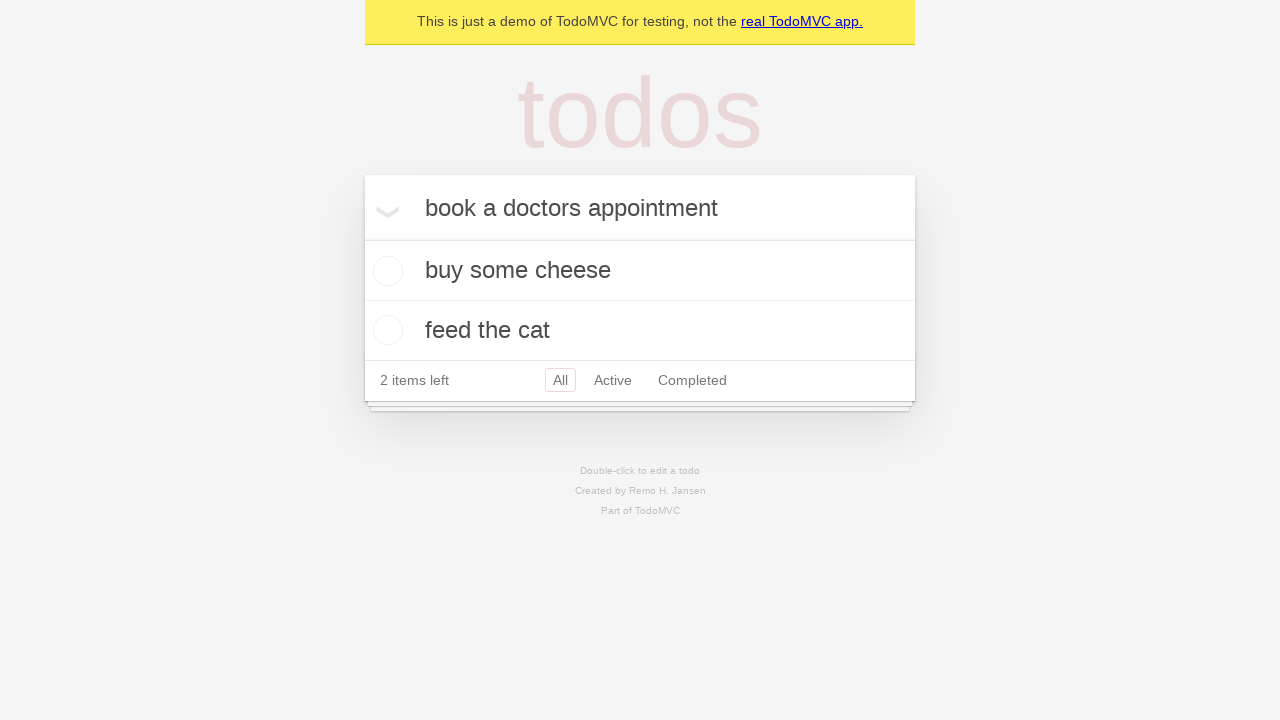

Pressed Enter to add third todo item on internal:attr=[placeholder="What needs to be done?"i]
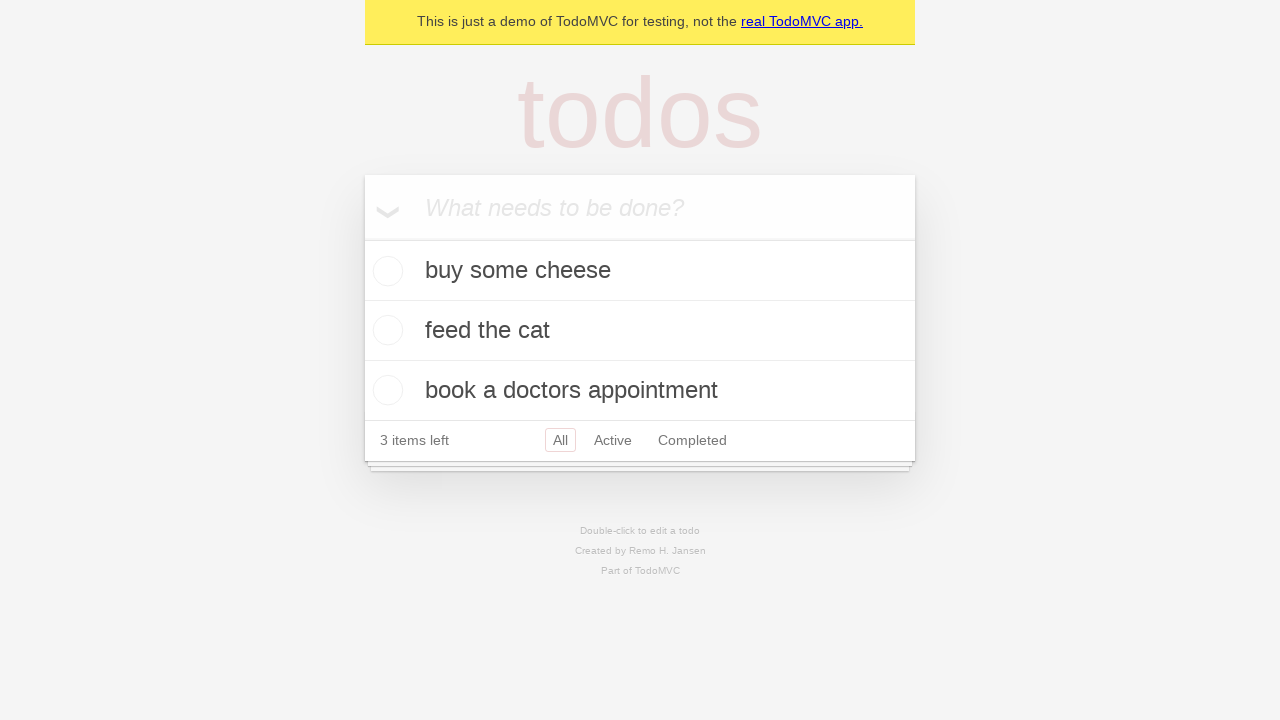

Double-clicked second todo item to enter edit mode at (640, 331) on internal:testid=[data-testid="todo-item"s] >> nth=1
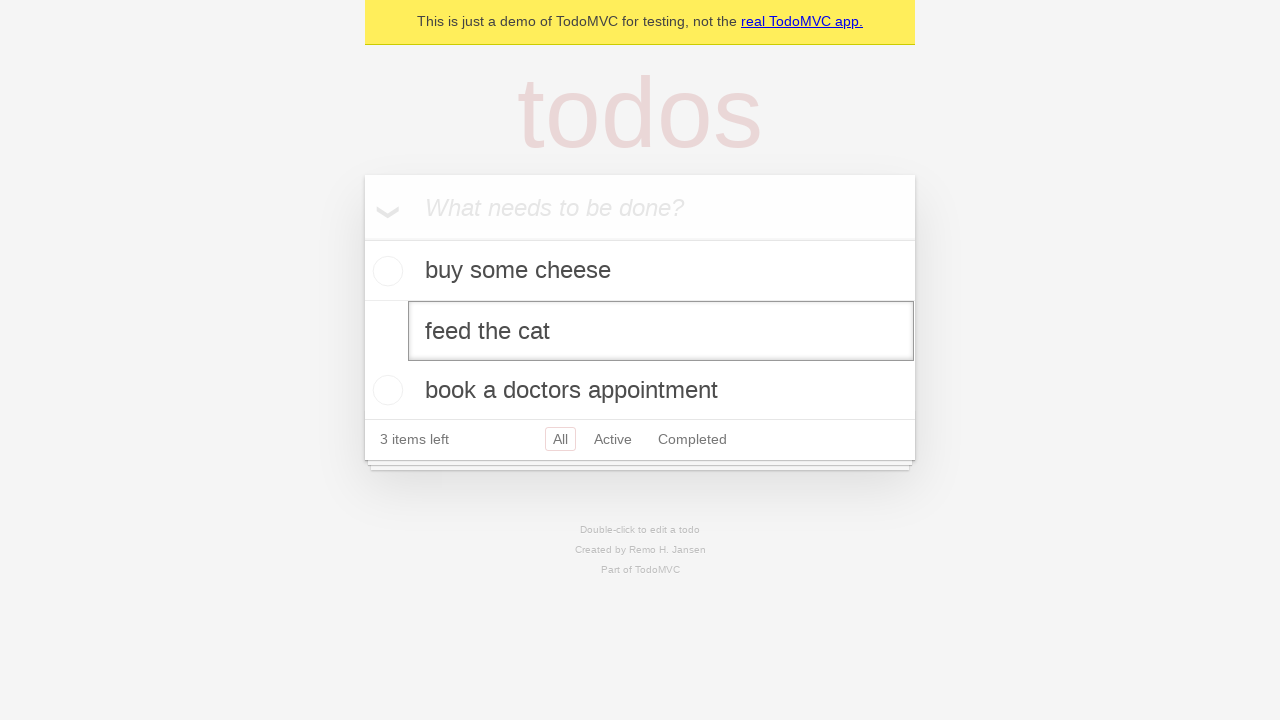

Filled edit textbox with text containing leading and trailing spaces on internal:testid=[data-testid="todo-item"s] >> nth=1 >> internal:role=textbox[nam
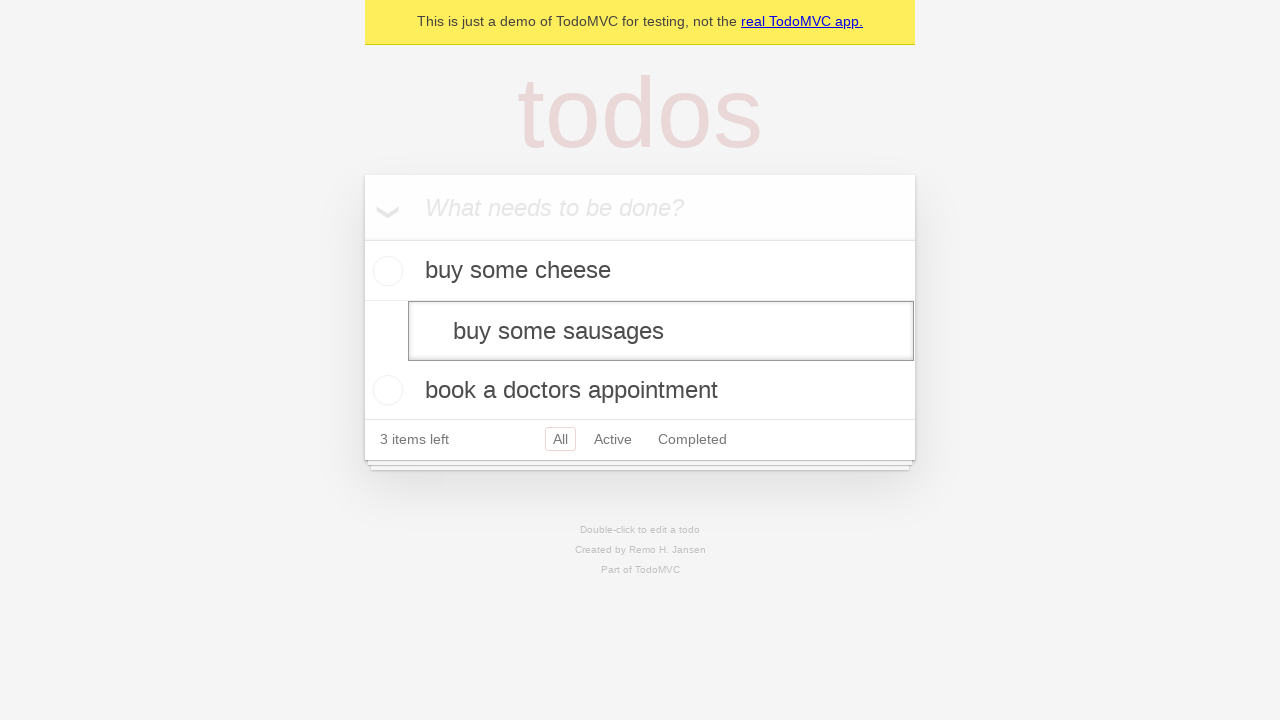

Pressed Enter to save edited todo item with trimmed text on internal:testid=[data-testid="todo-item"s] >> nth=1 >> internal:role=textbox[nam
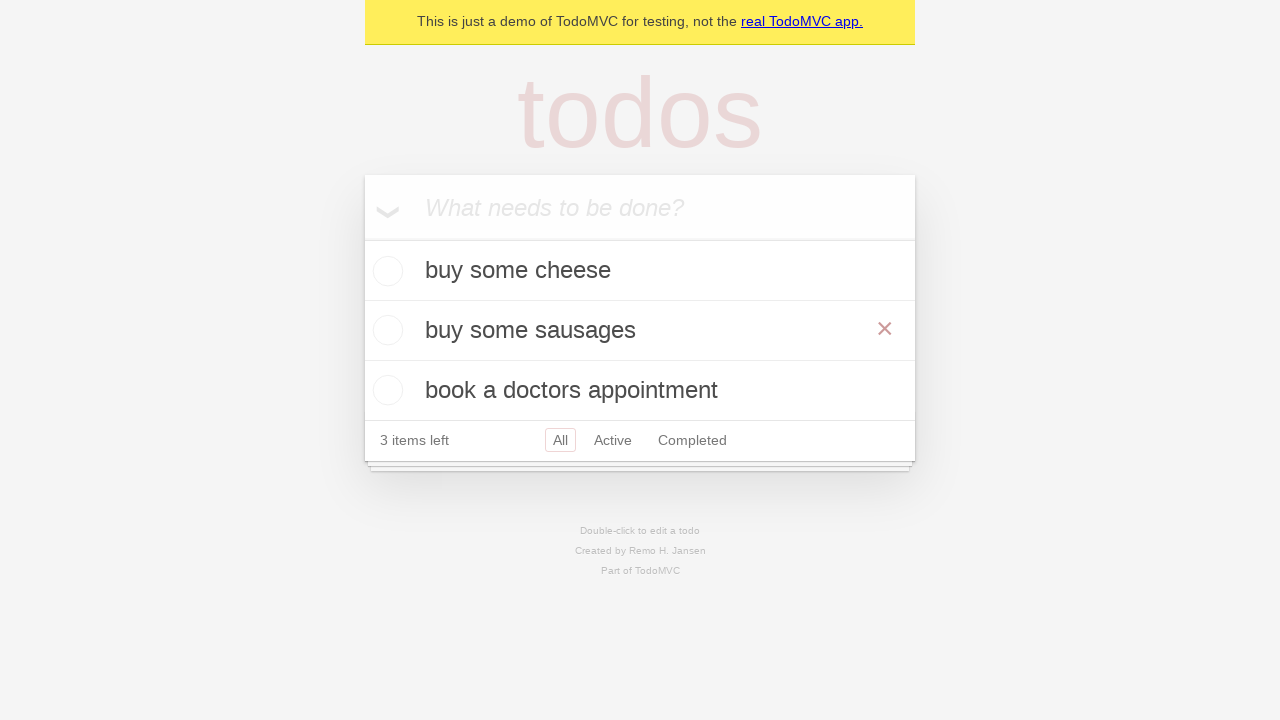

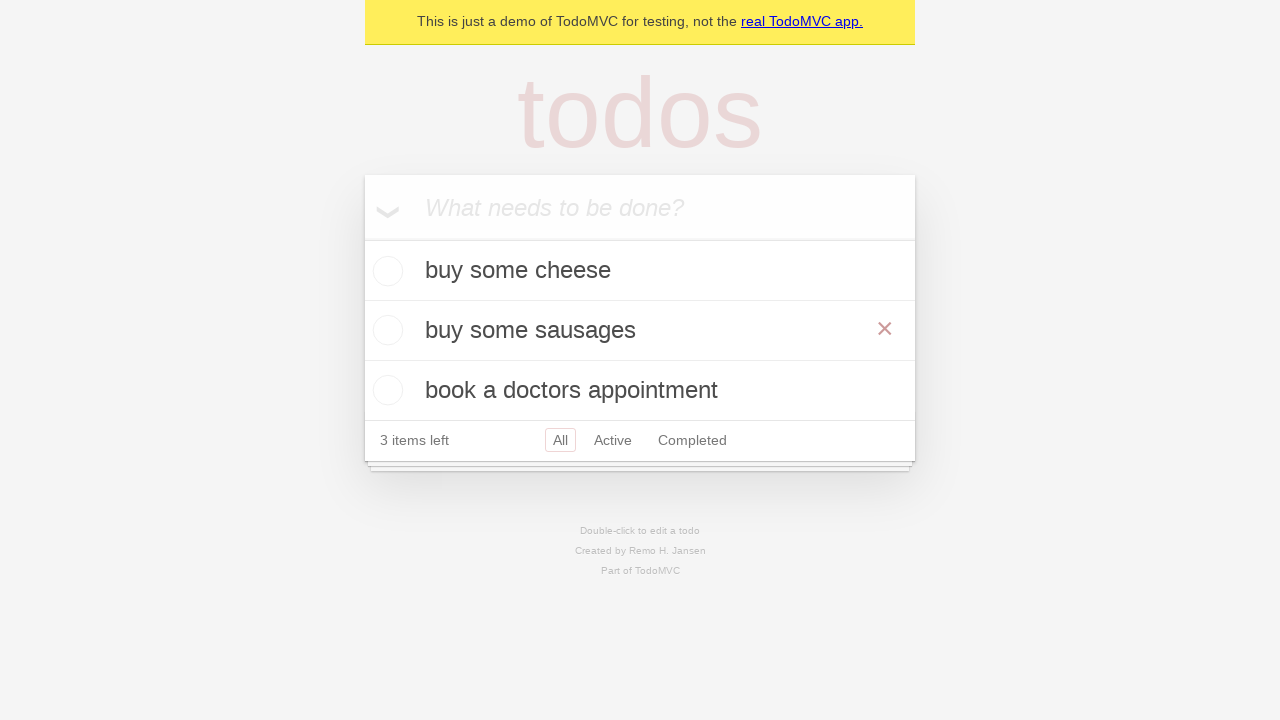